Tests error message dismissal by clicking the error button after failed login attempt

Starting URL: https://www.saucedemo.com

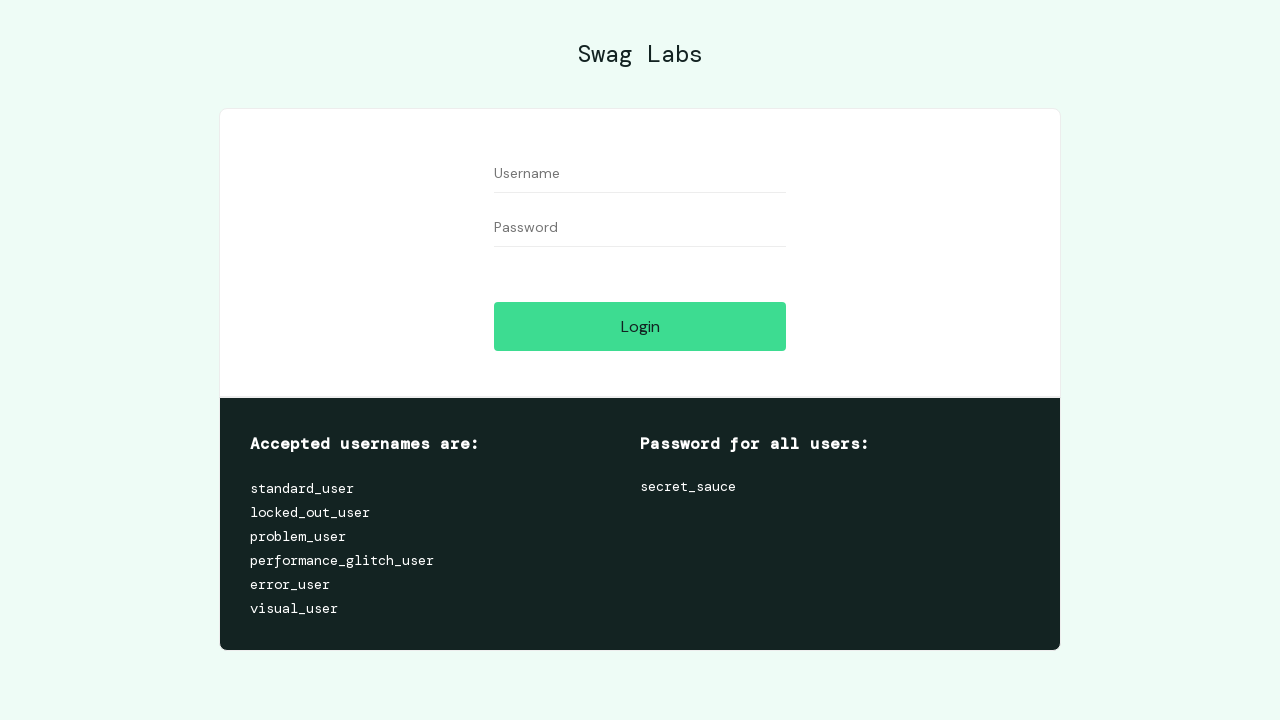

Filled username field with empty string on input[name='user-name']
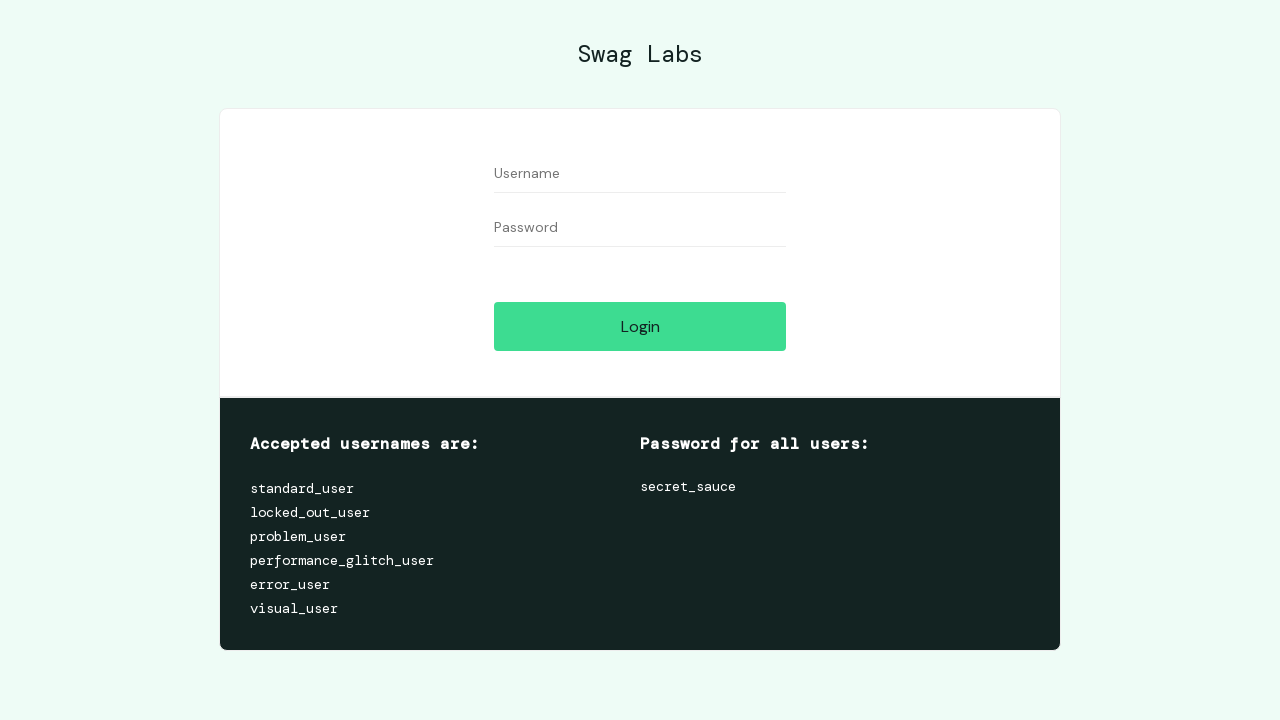

Filled password field with empty string on input[name='password']
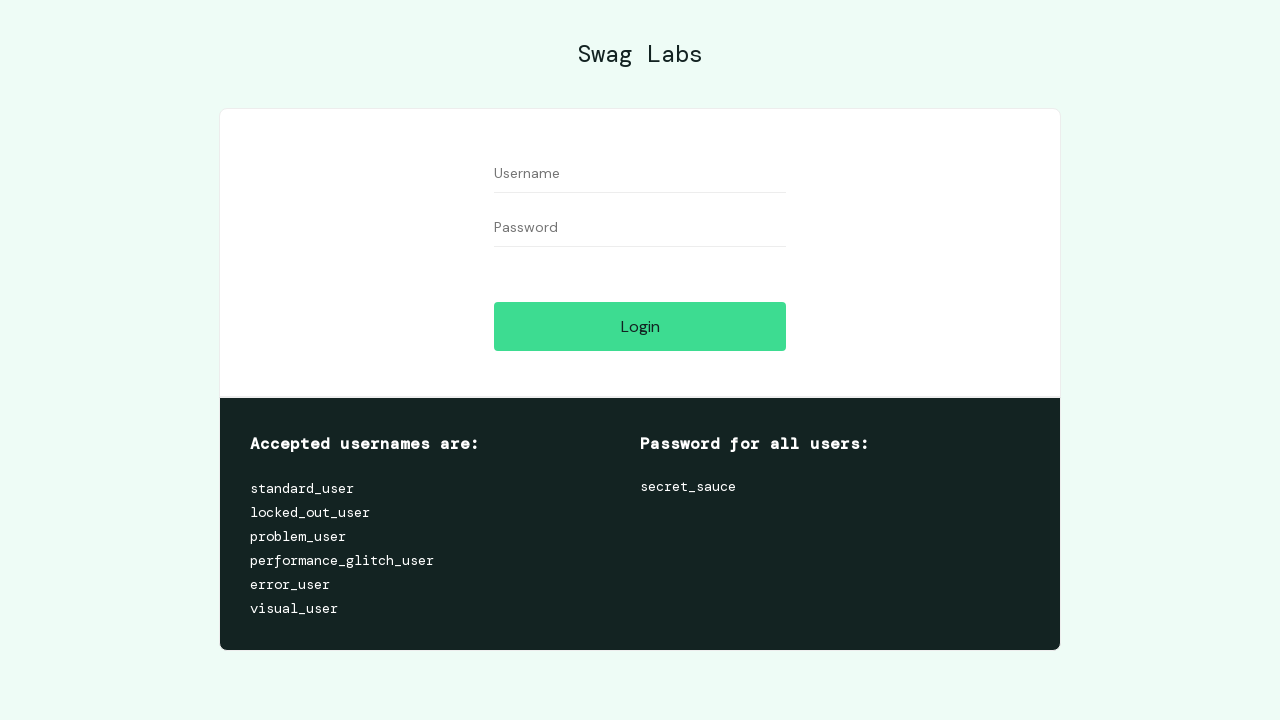

Clicked login button with empty credentials at (640, 326) on #login-button
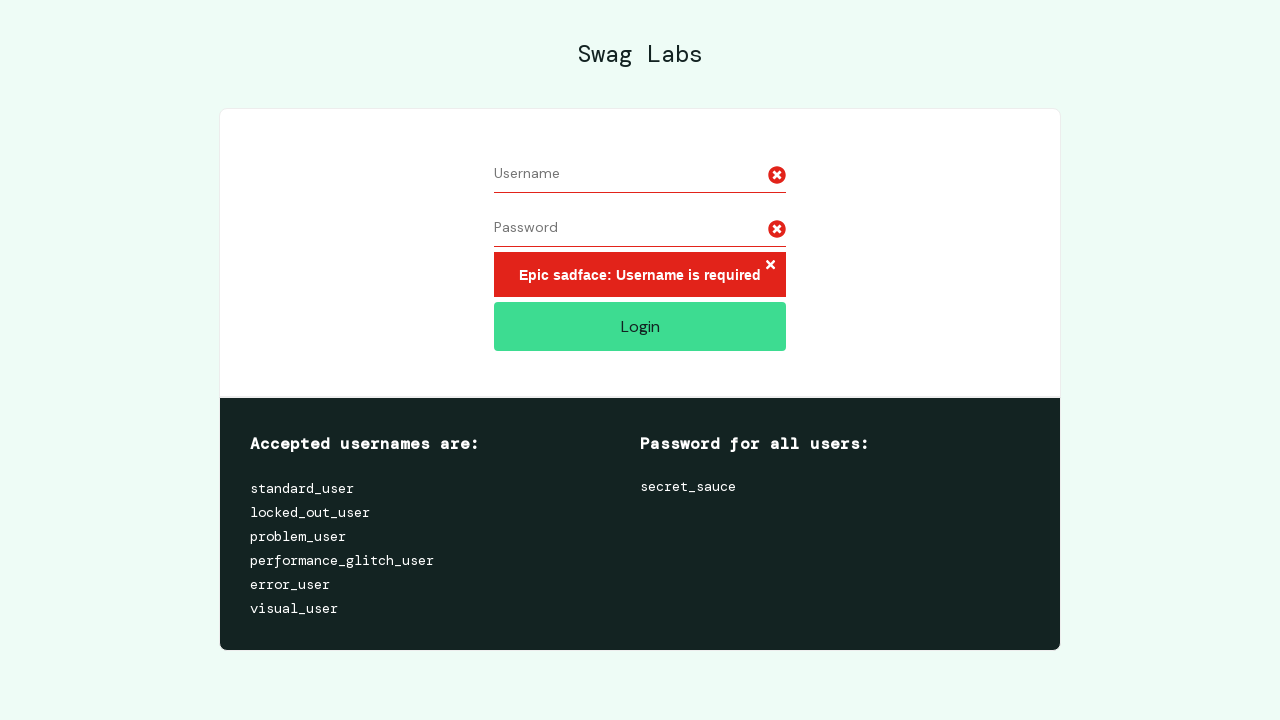

Clicked error message dismiss button at (770, 266) on xpath=/html/body/div/div/div[2]/div[1]/div/div/form/div[3]/h3/button
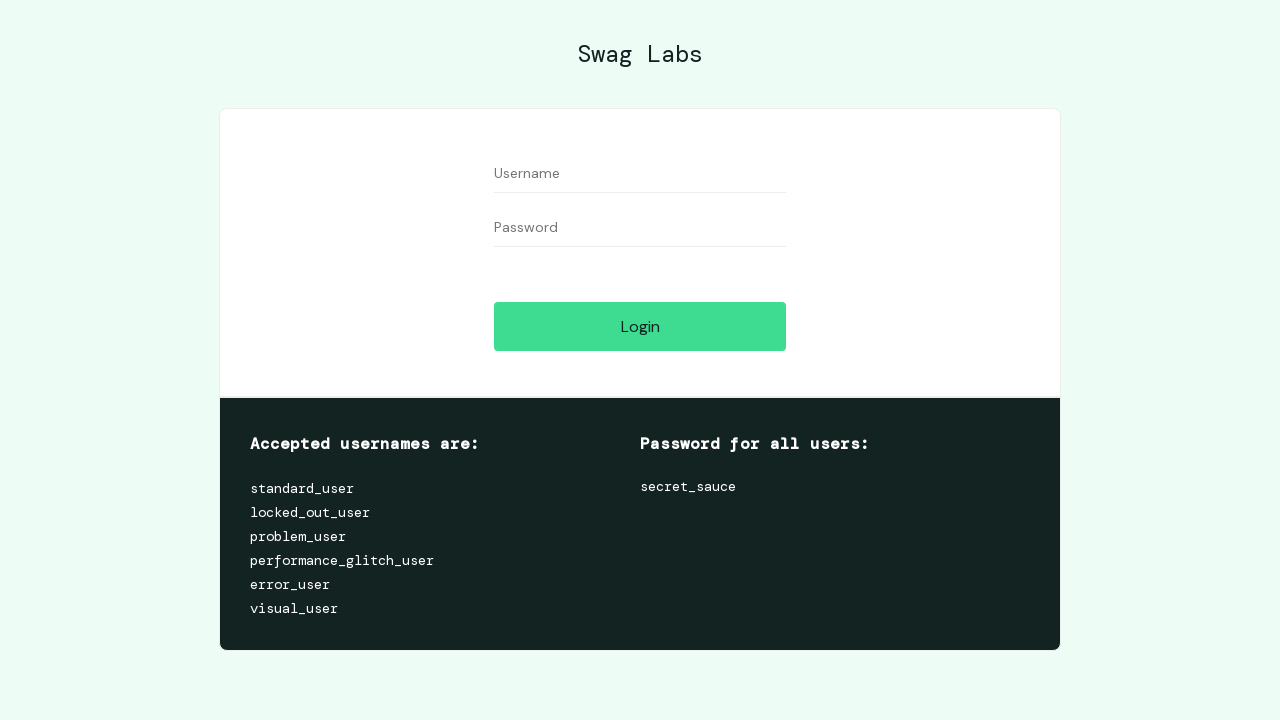

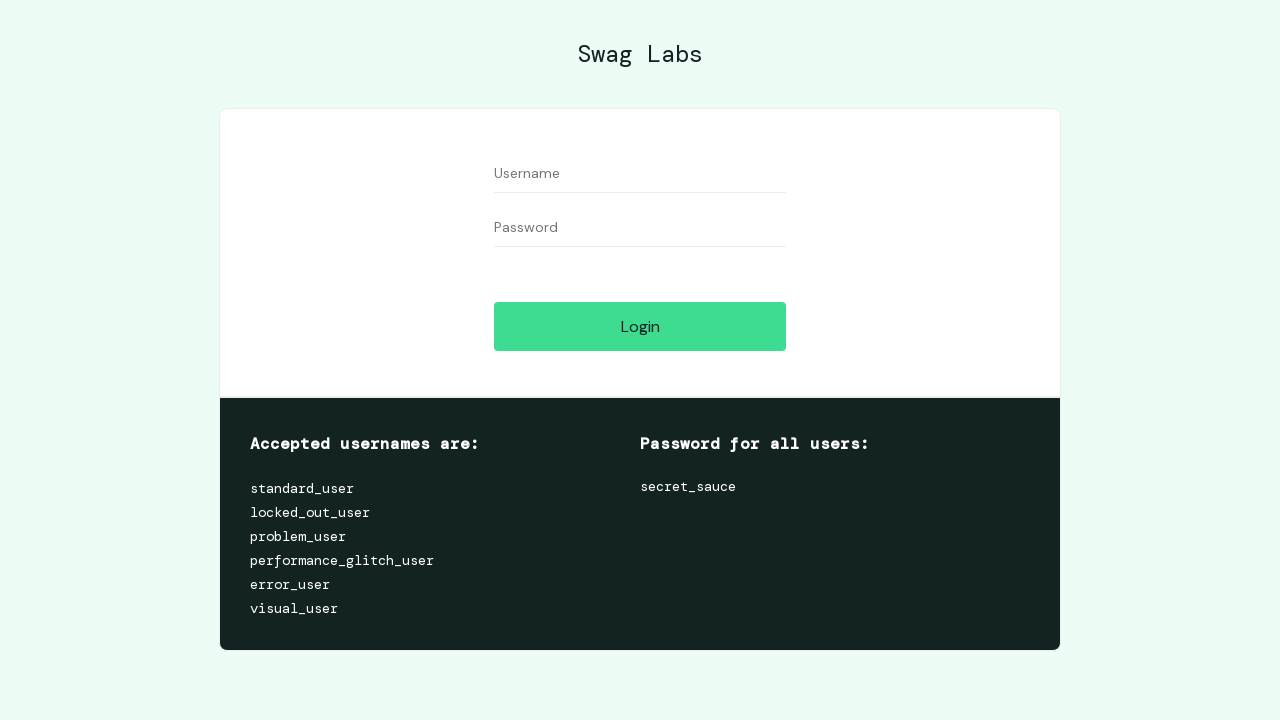